Tests that the text input field is cleared after adding a todo item

Starting URL: https://demo.playwright.dev/todomvc

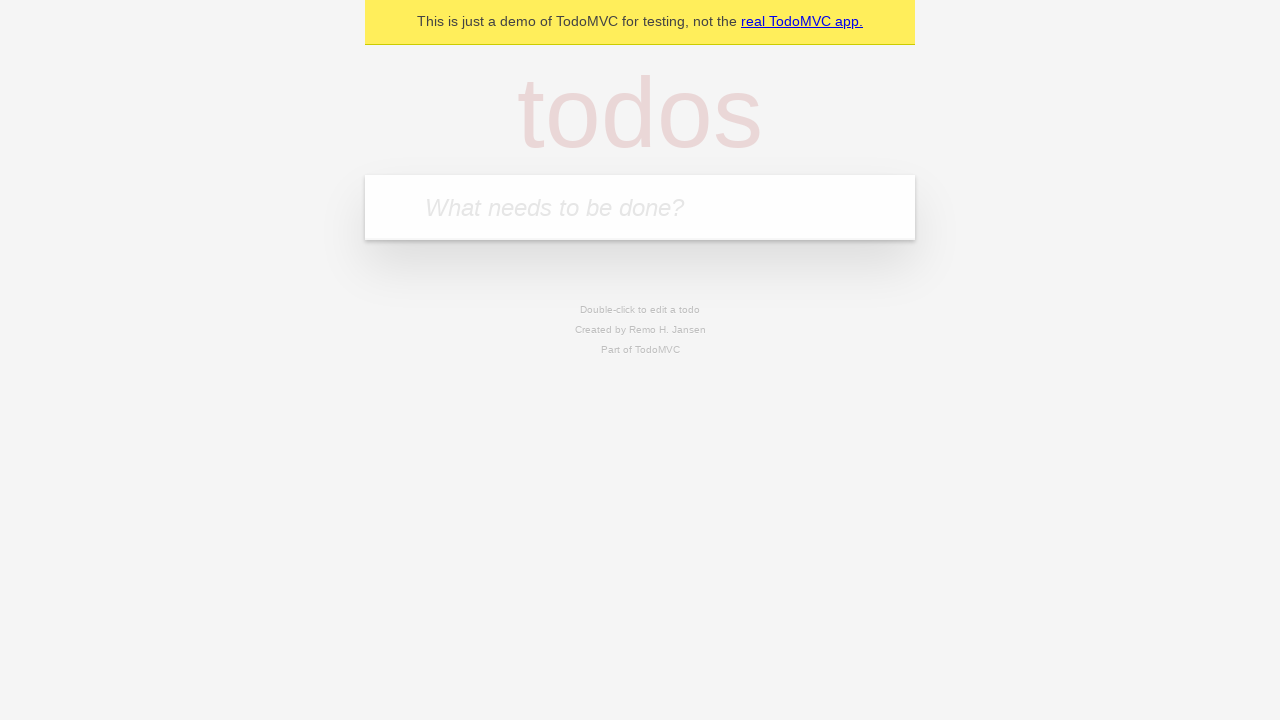

Filled new todo input field with 'buy some cheese' on .new-todo
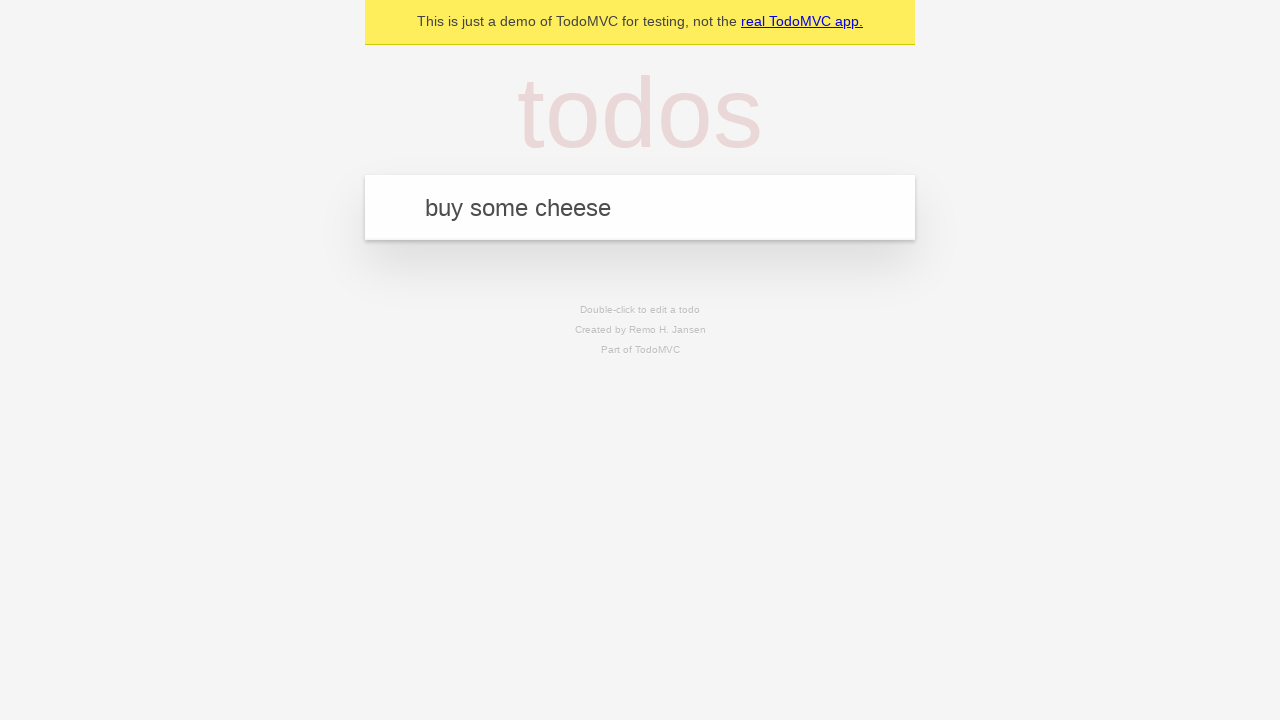

Pressed Enter to add todo item on .new-todo
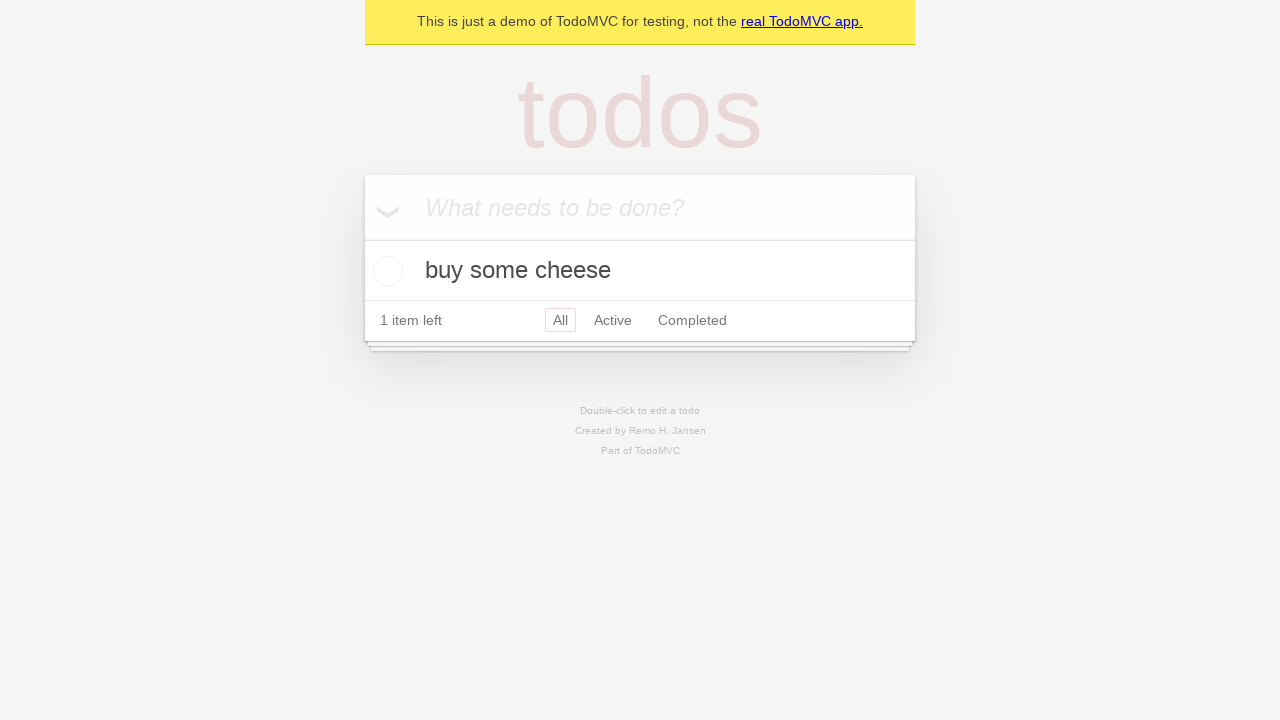

Todo item appeared in the list
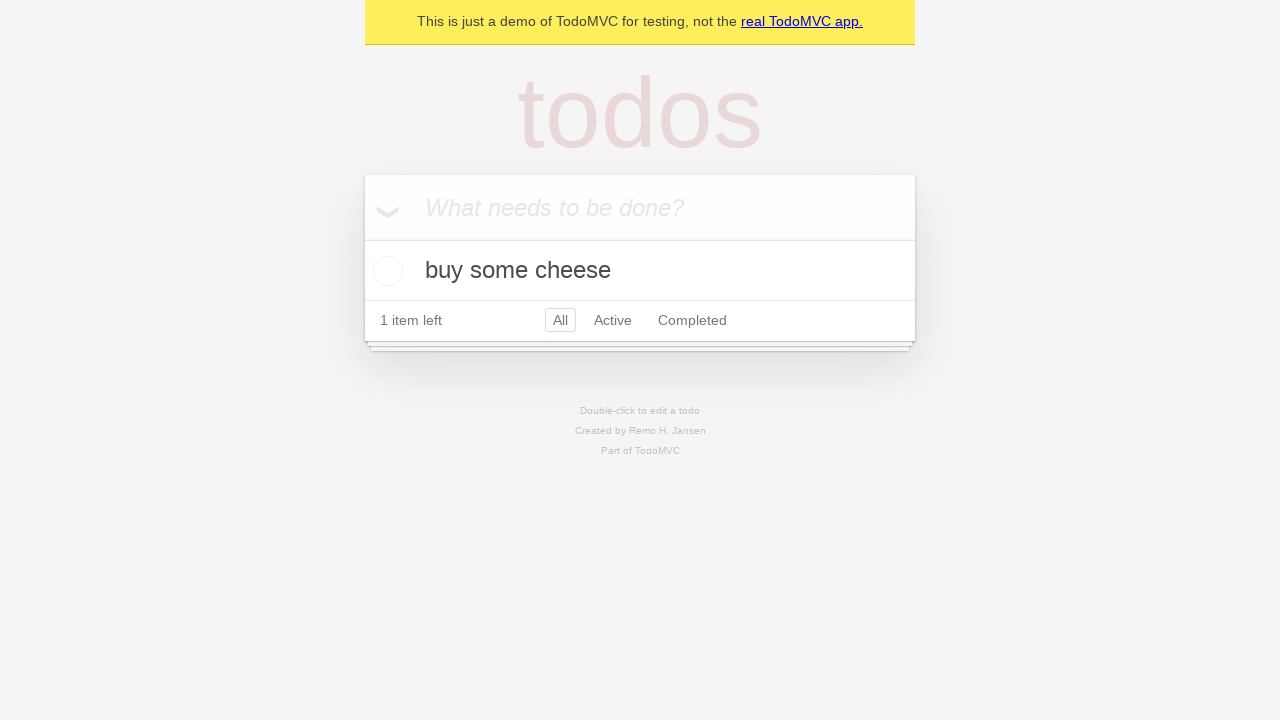

Verified that the text input field was cleared after adding the item
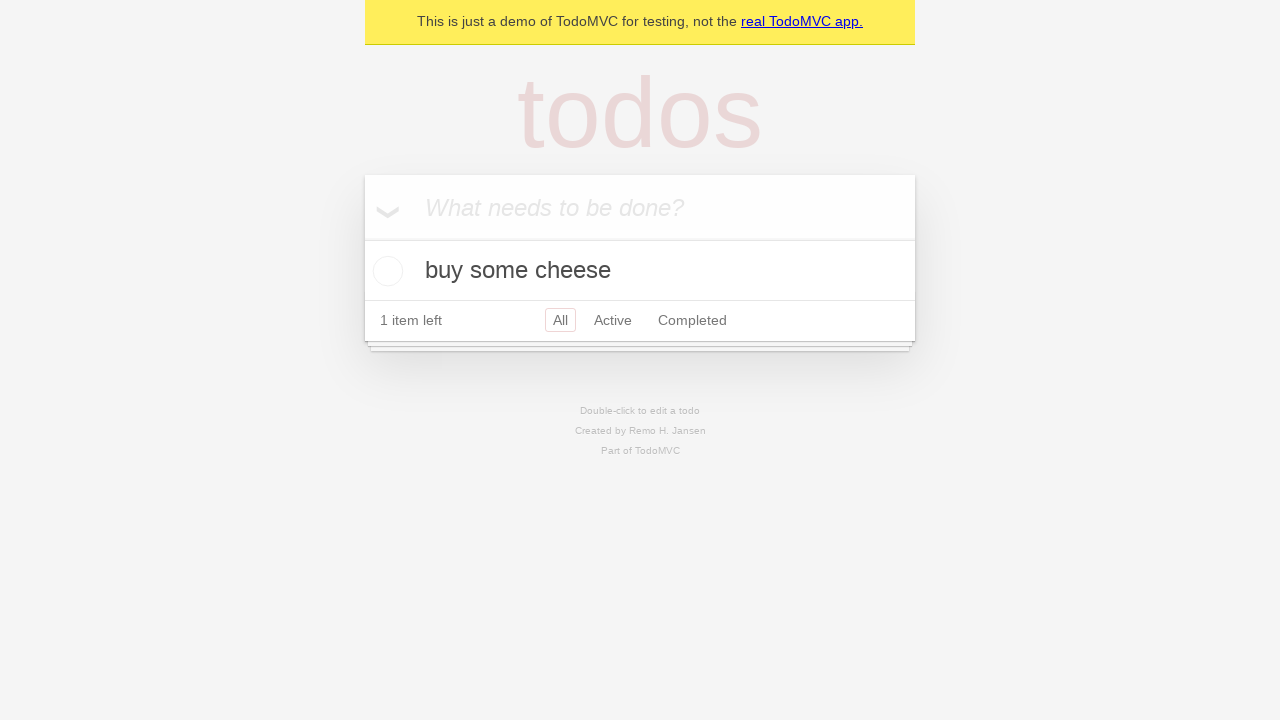

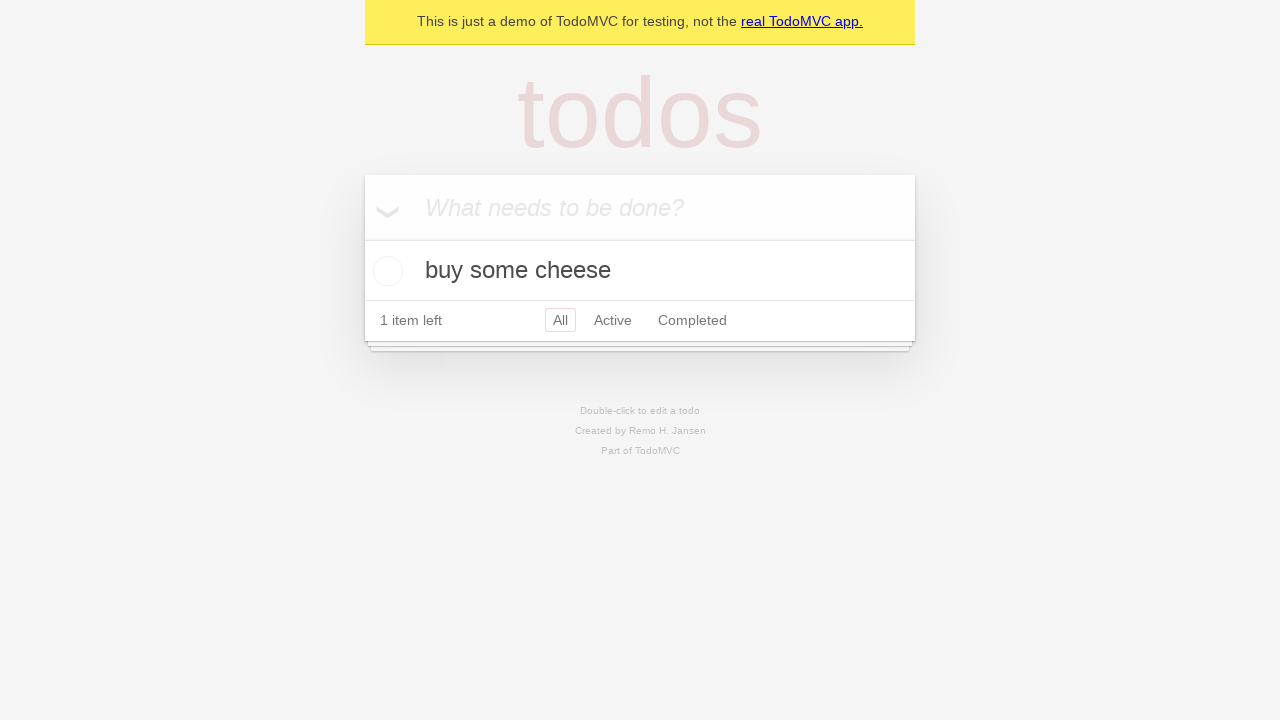